Tests sale functionality by clicking on products marked with SALE label and viewing their discount prices

Starting URL: http://practice.automationtesting.in/

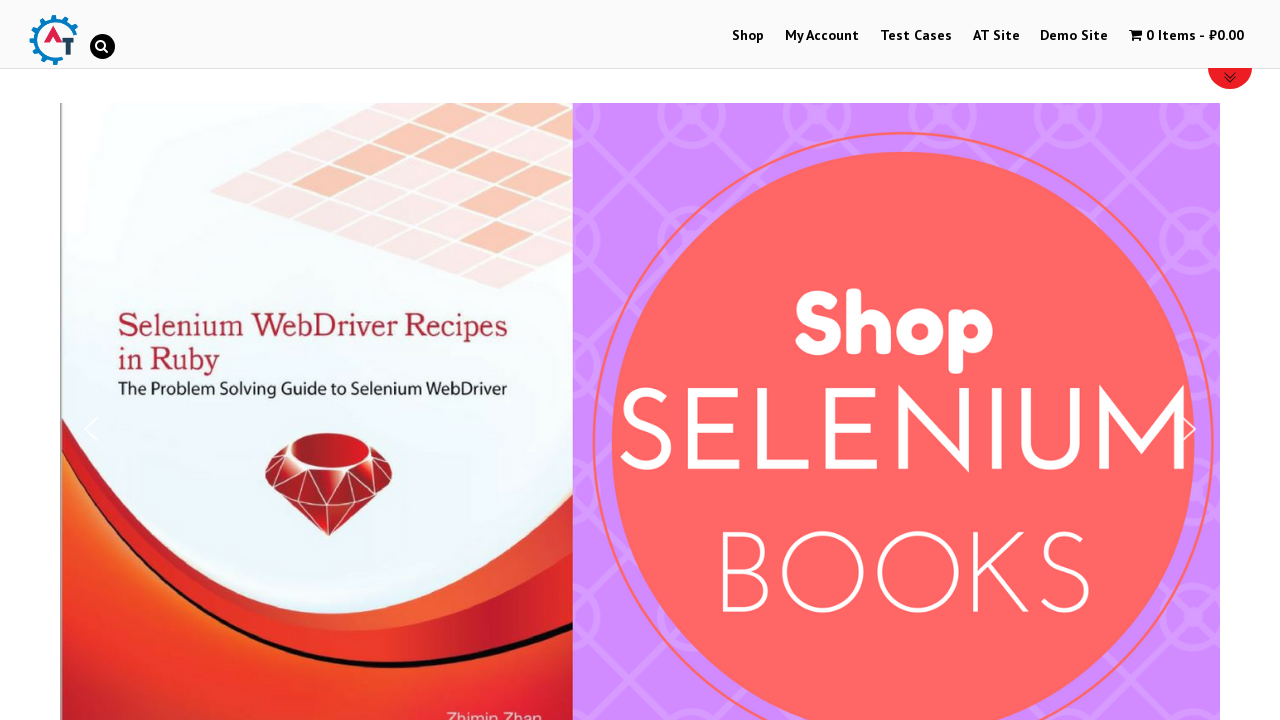

Clicked on Shop menu at (748, 36) on xpath=//a[text()='Shop']
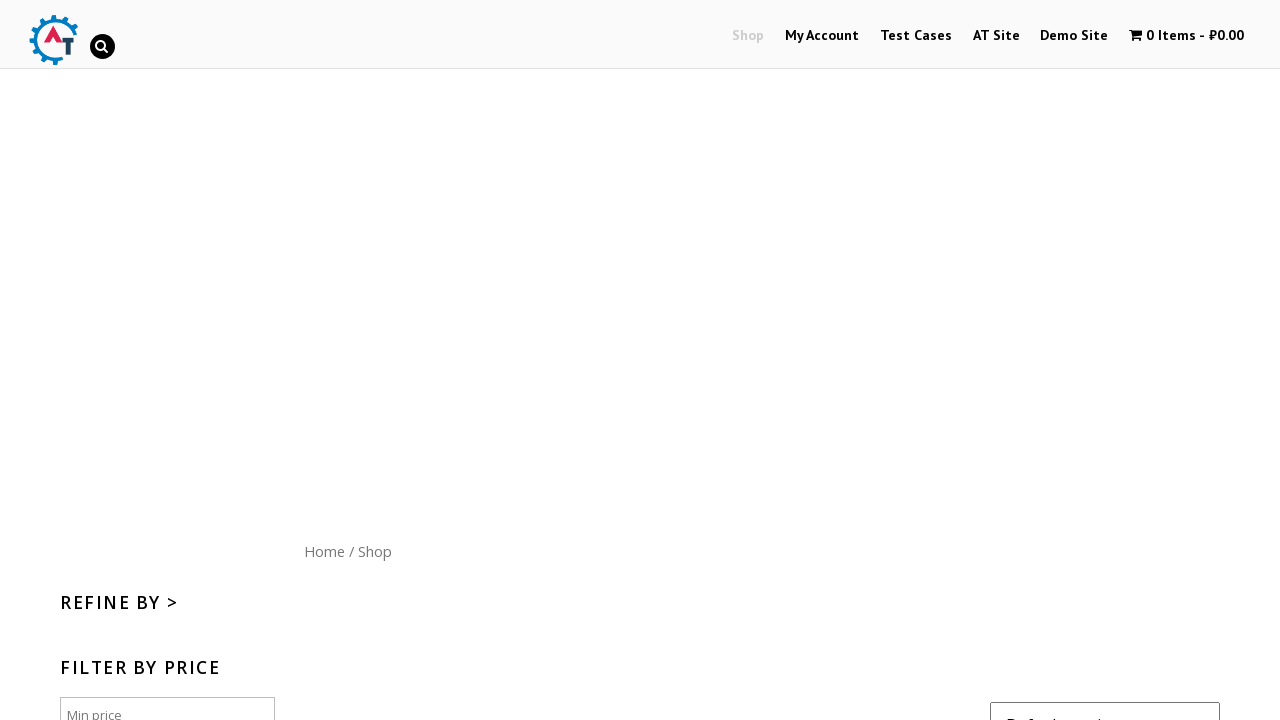

Located all product elements on shop page
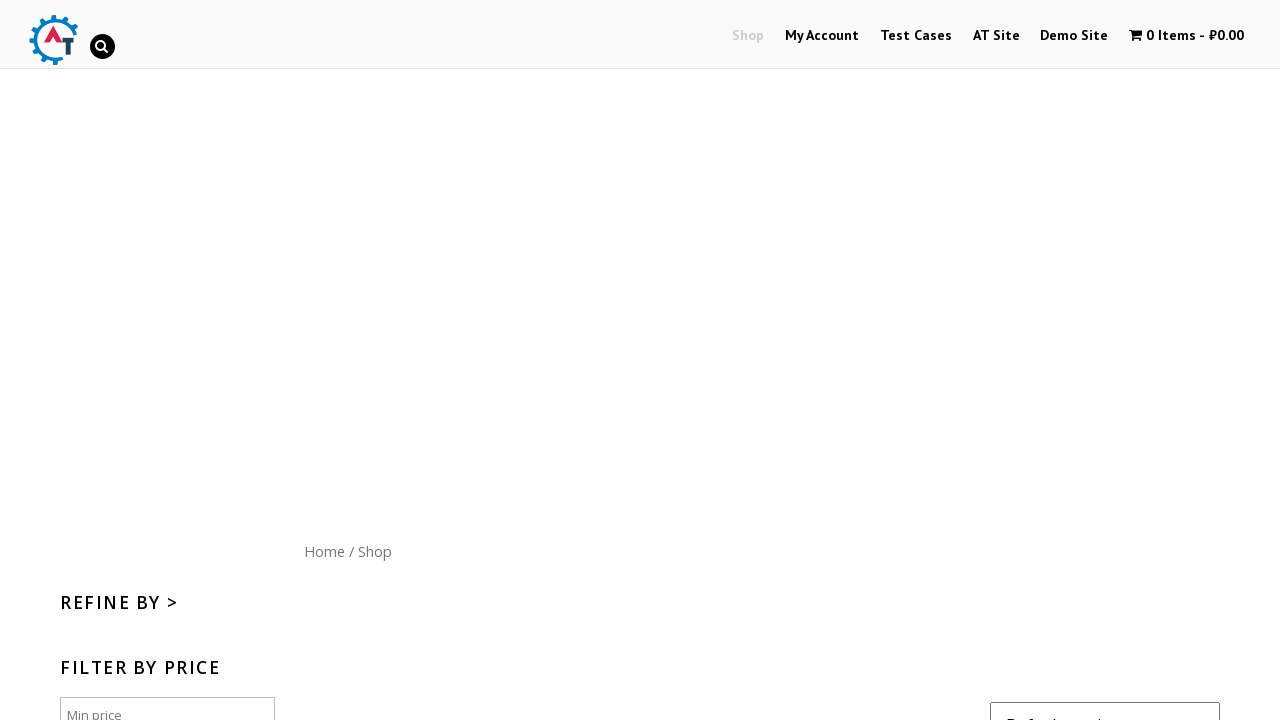

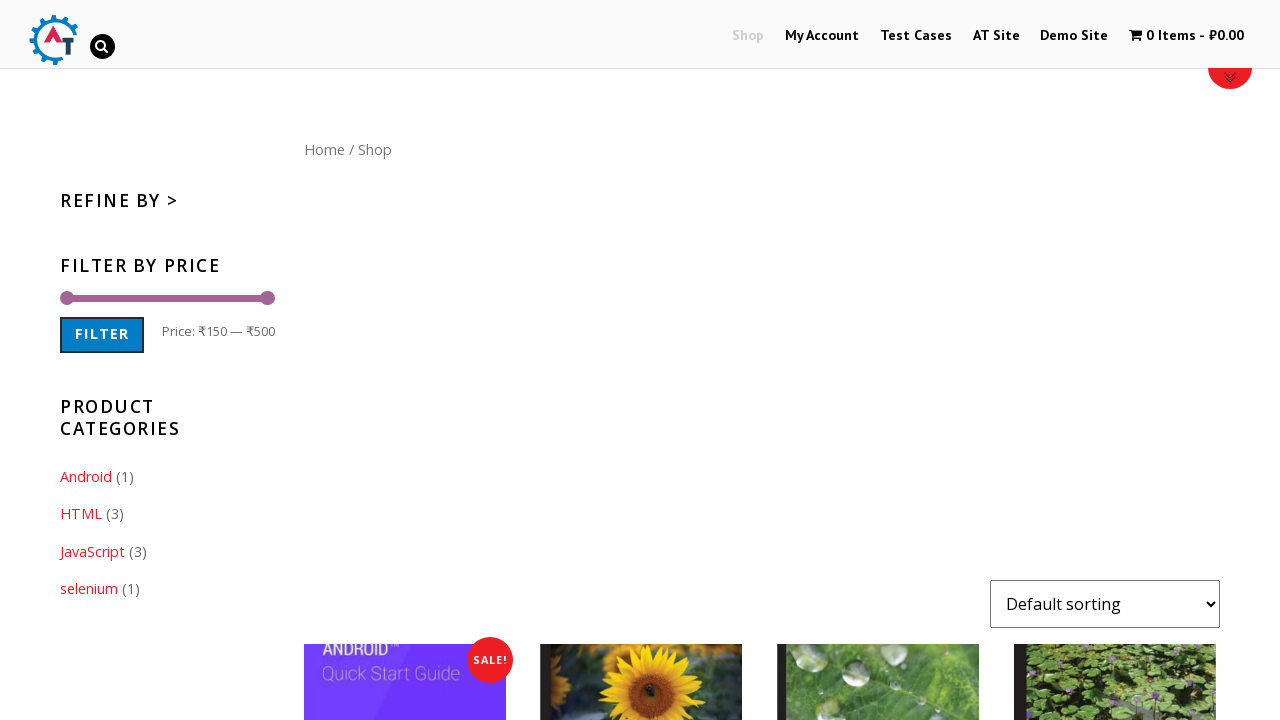